Tests nested iframe navigation by clicking on the Nested Frames link, switching to the top frame, then to the middle frame, and verifying the content element is accessible.

Starting URL: http://the-internet.herokuapp.com/

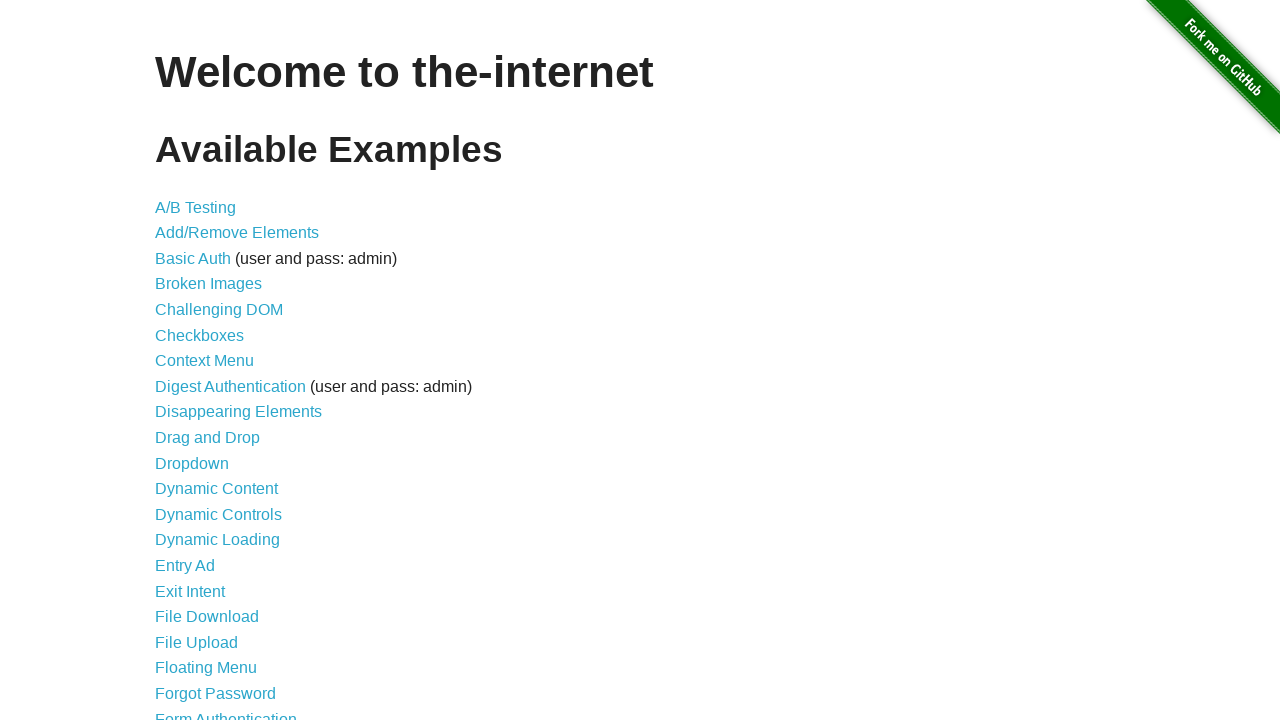

Clicked on Nested Frames link at (210, 395) on text=Nested Frames
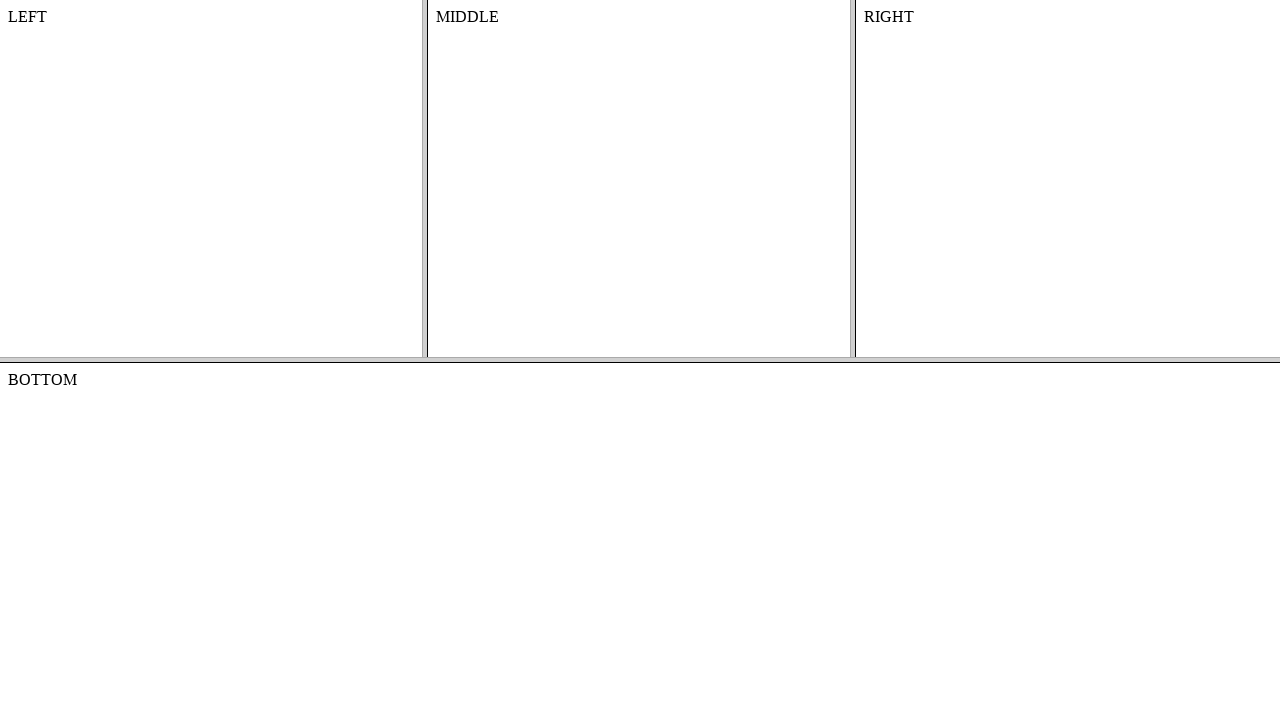

Located and switched to top frame
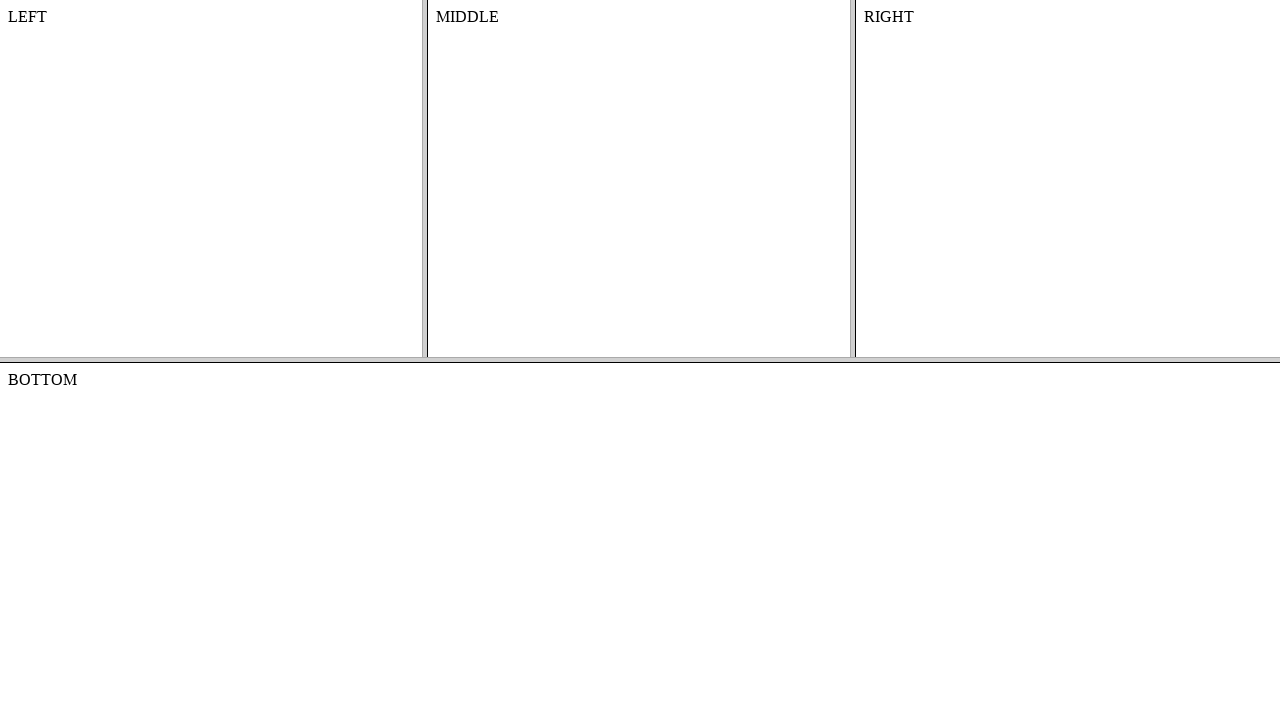

Located middle frame within top frame
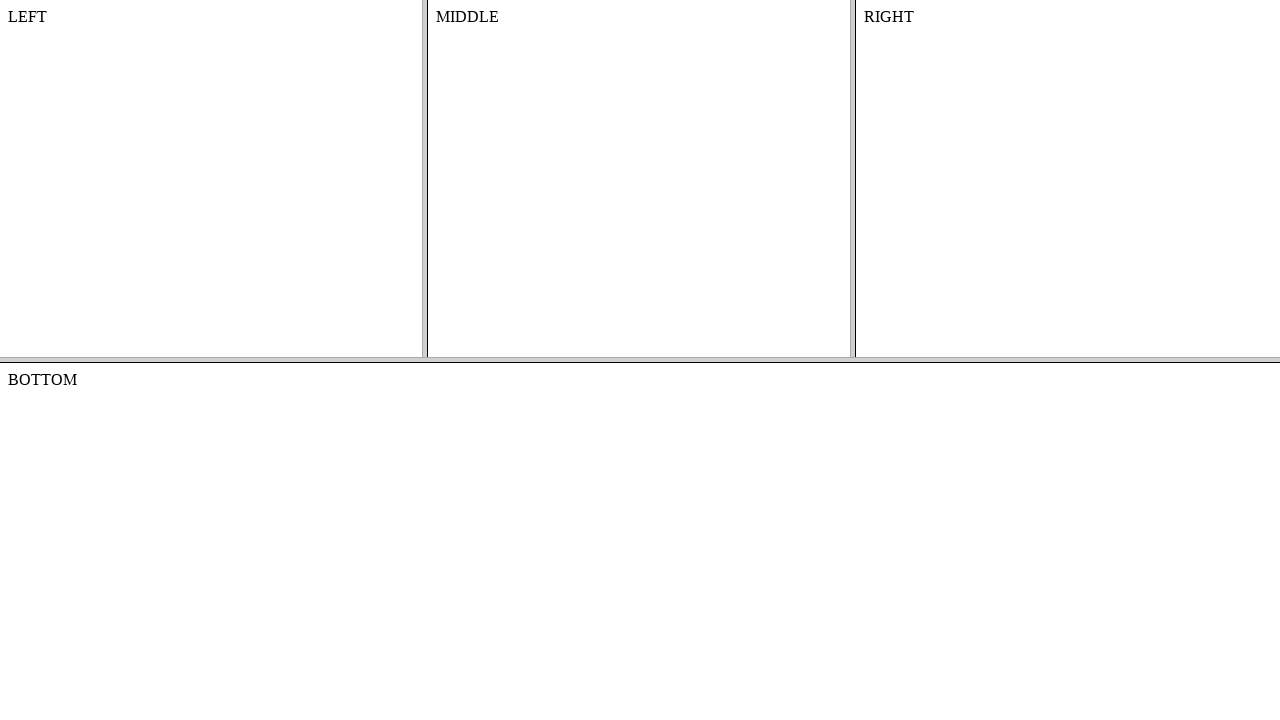

Verified content element is accessible in middle frame
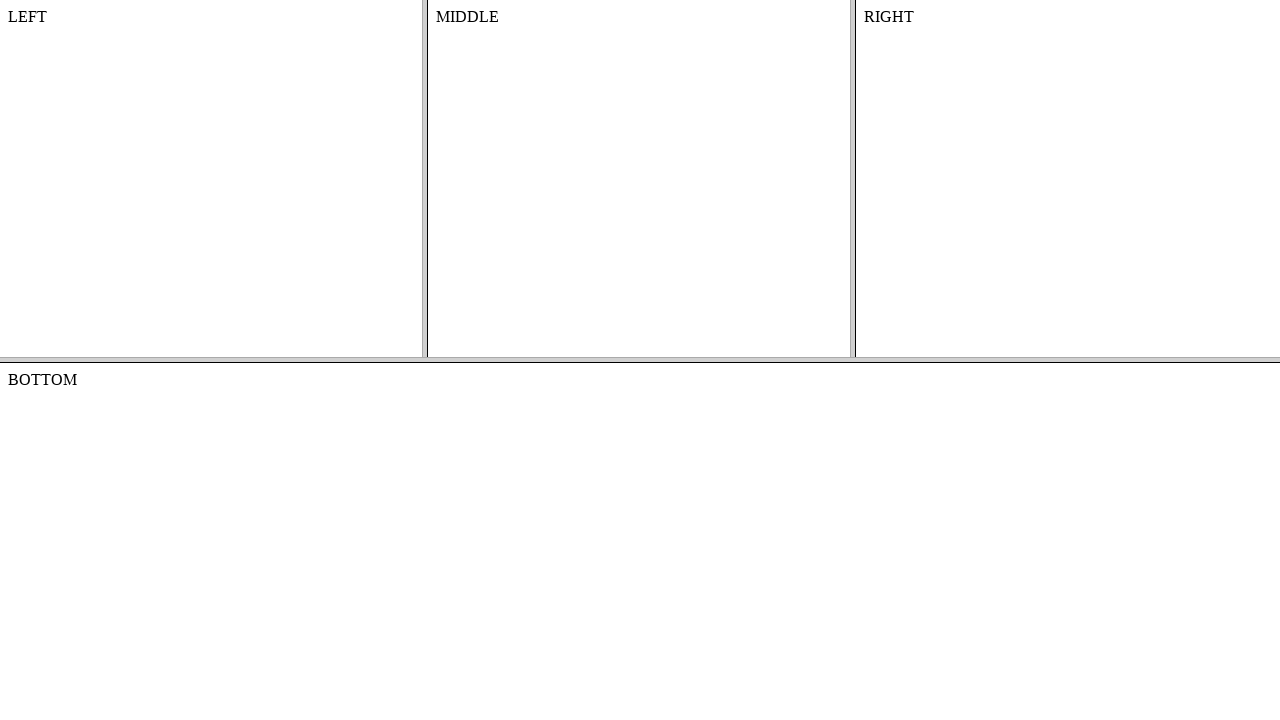

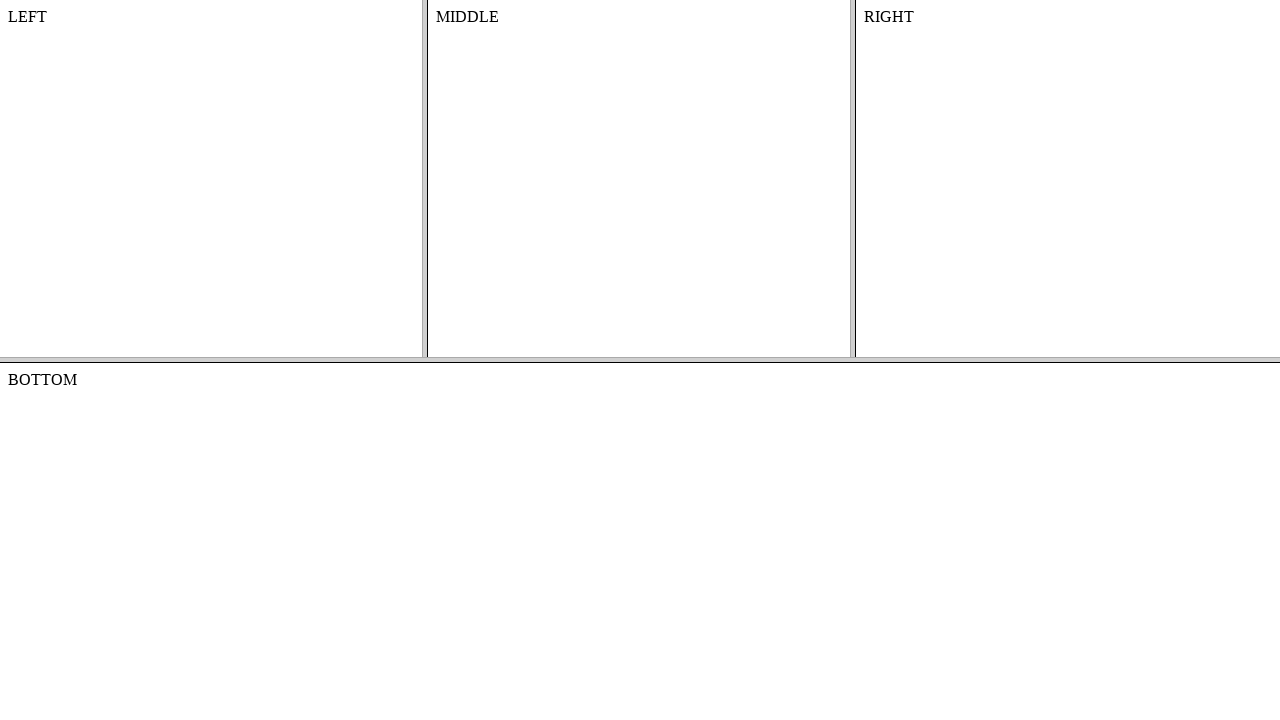